Navigates to MyAnimeList's top airing anime page, verifies the ranking list loads, then clicks on the first anime to view its detail page and verifies theme song sections are present.

Starting URL: https://myanimelist.net/topanime.php?type=airing

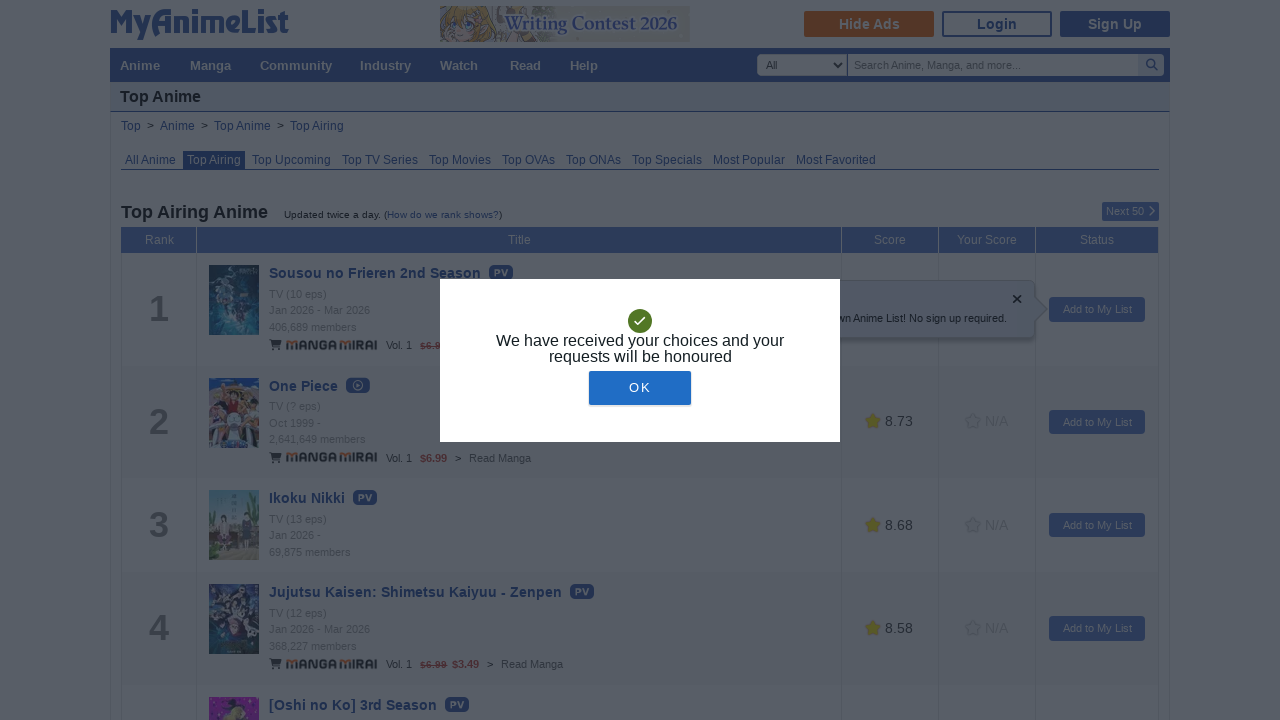

Navigated to MyAnimeList top airing anime page
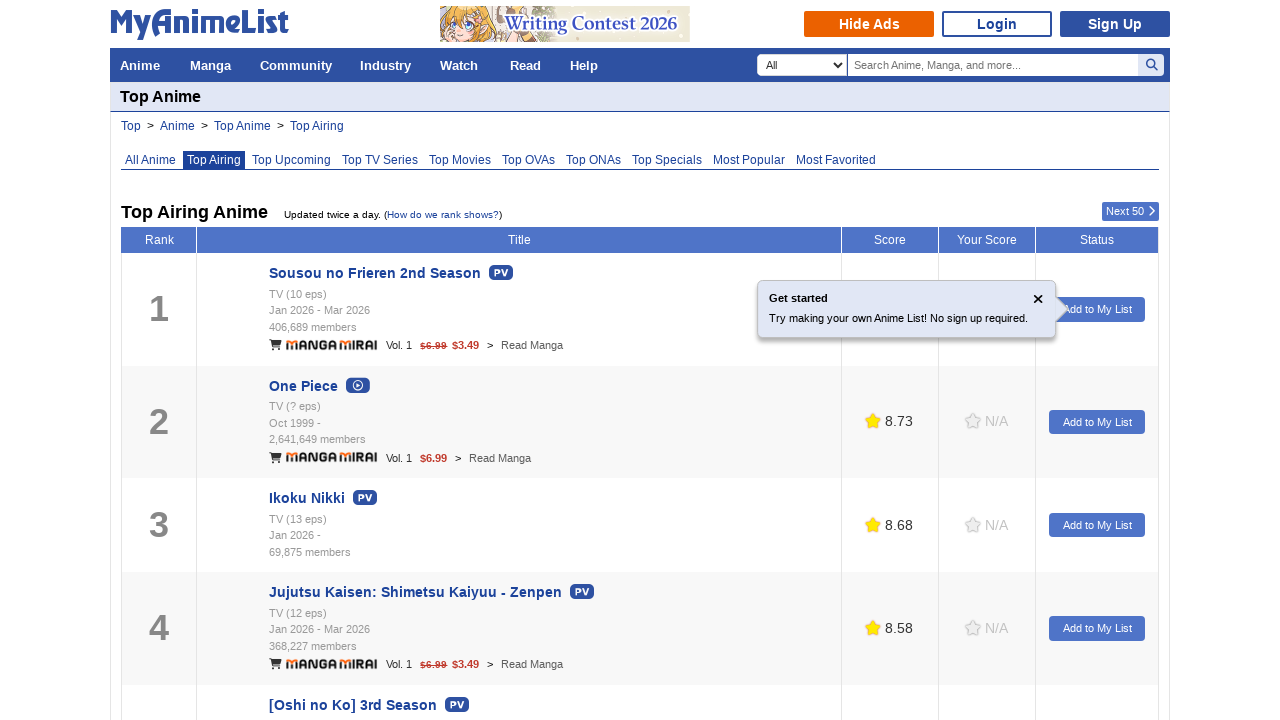

Ranking list loaded successfully
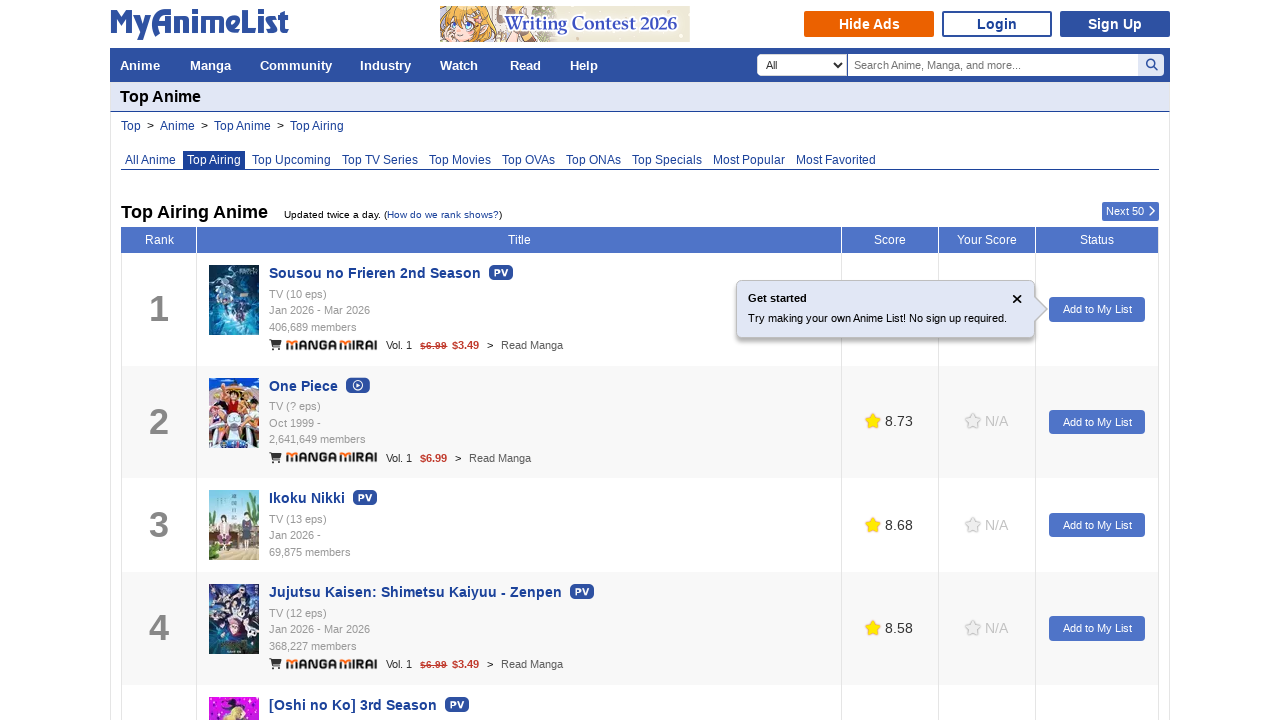

Clicked on the first anime in the ranking list at (375, 273) on tr.ranking-list >> nth=0 >> div.di-ib a >> nth=0
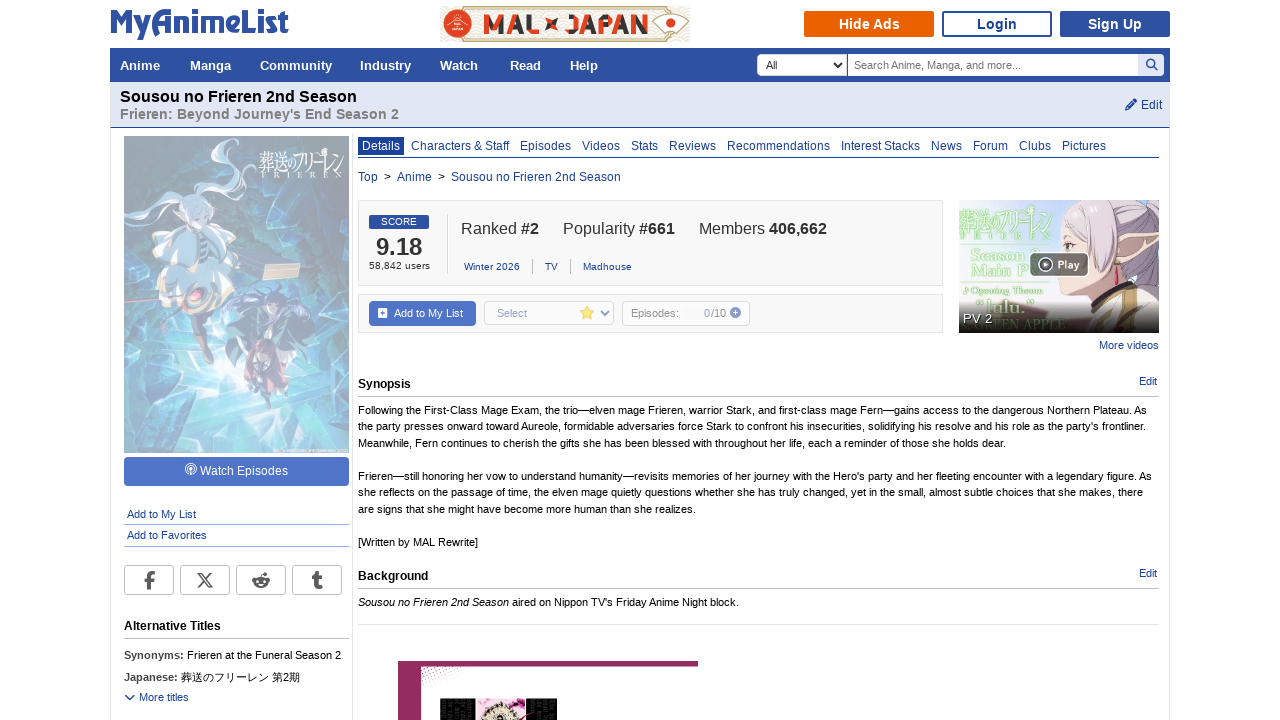

Anime detail page DOM content loaded
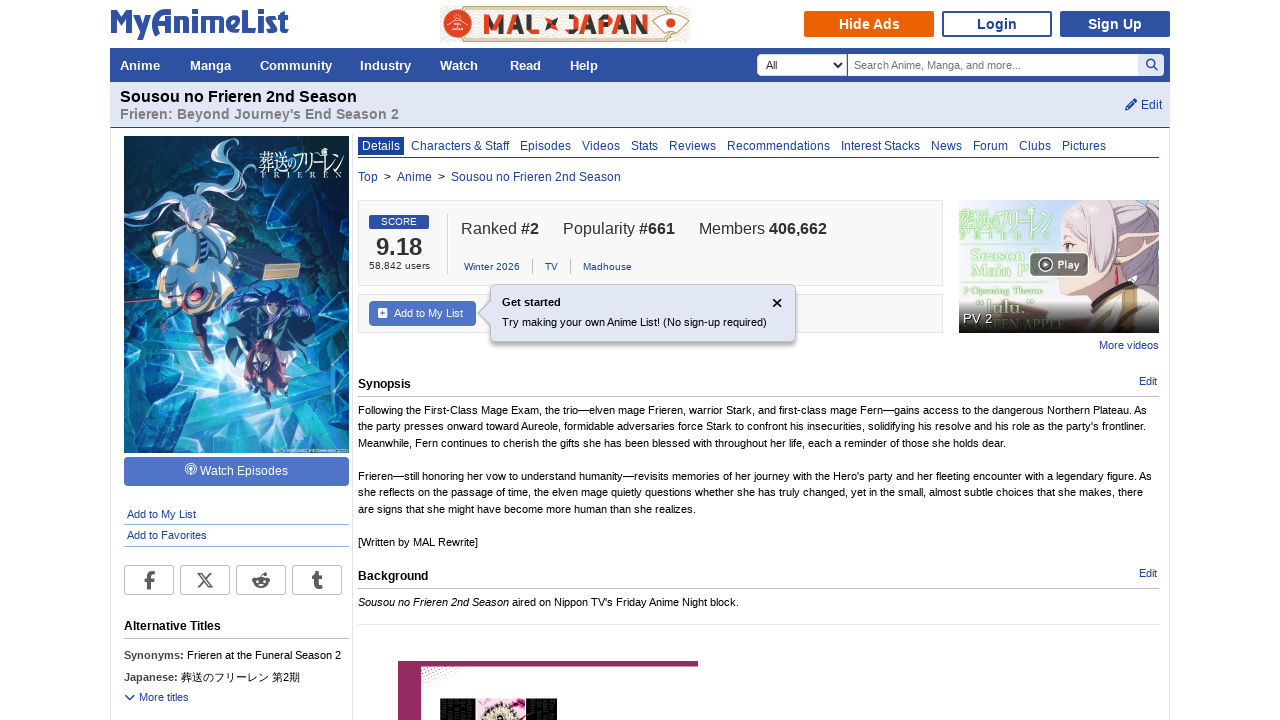

Verified anime detail page with rightside content section present
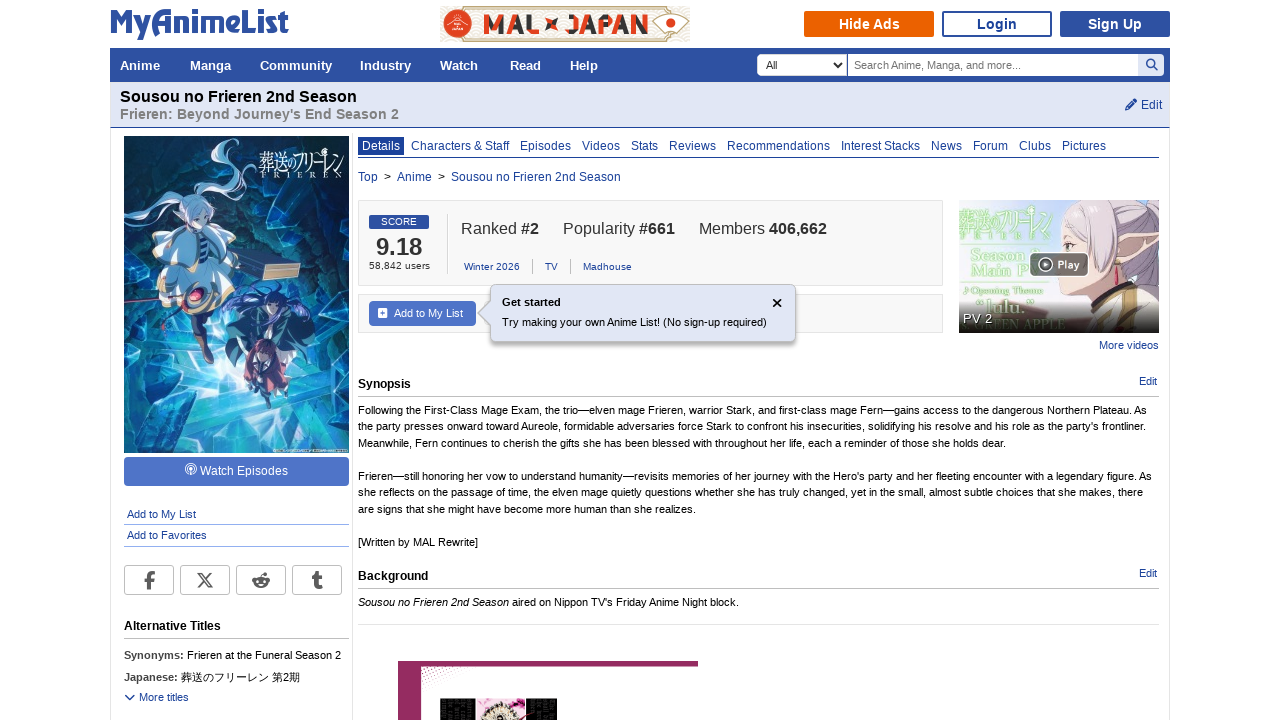

Theme song sections verified to be present on anime detail page
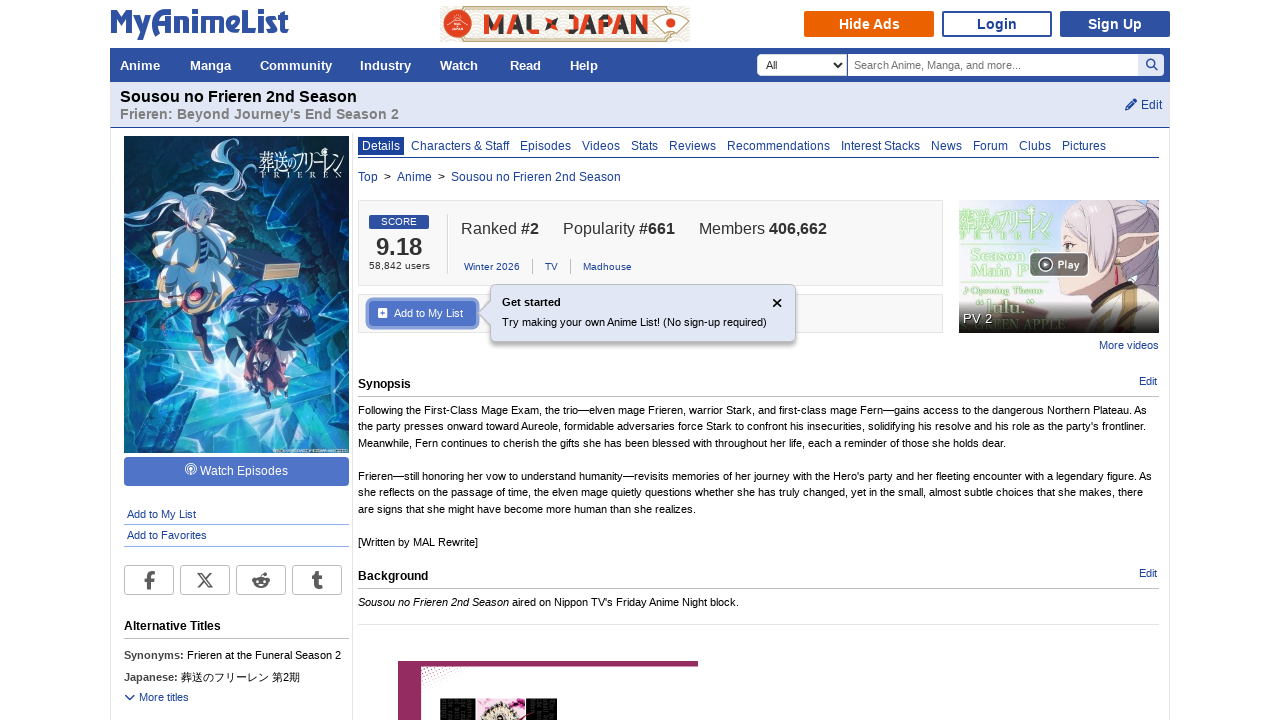

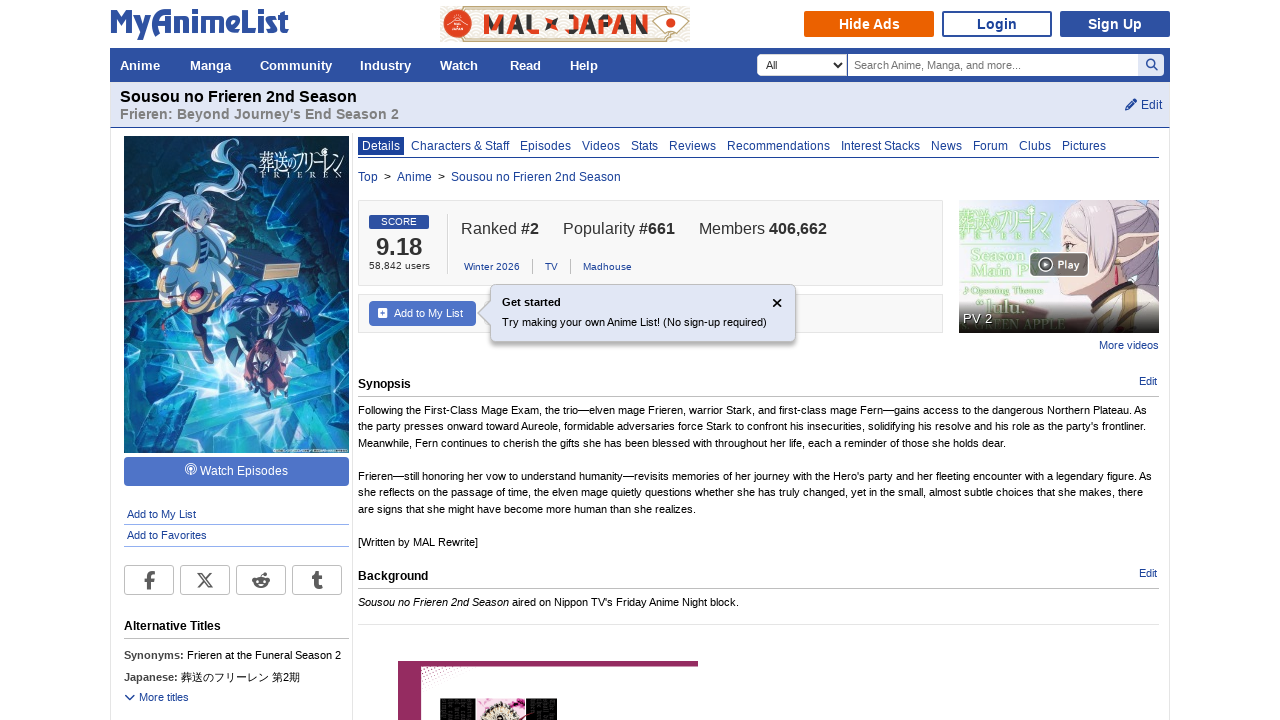